Tests registration form validation by entering an invalid email format and verifying email error messages

Starting URL: https://alada.vn/tai-khoan/dang-ky.html

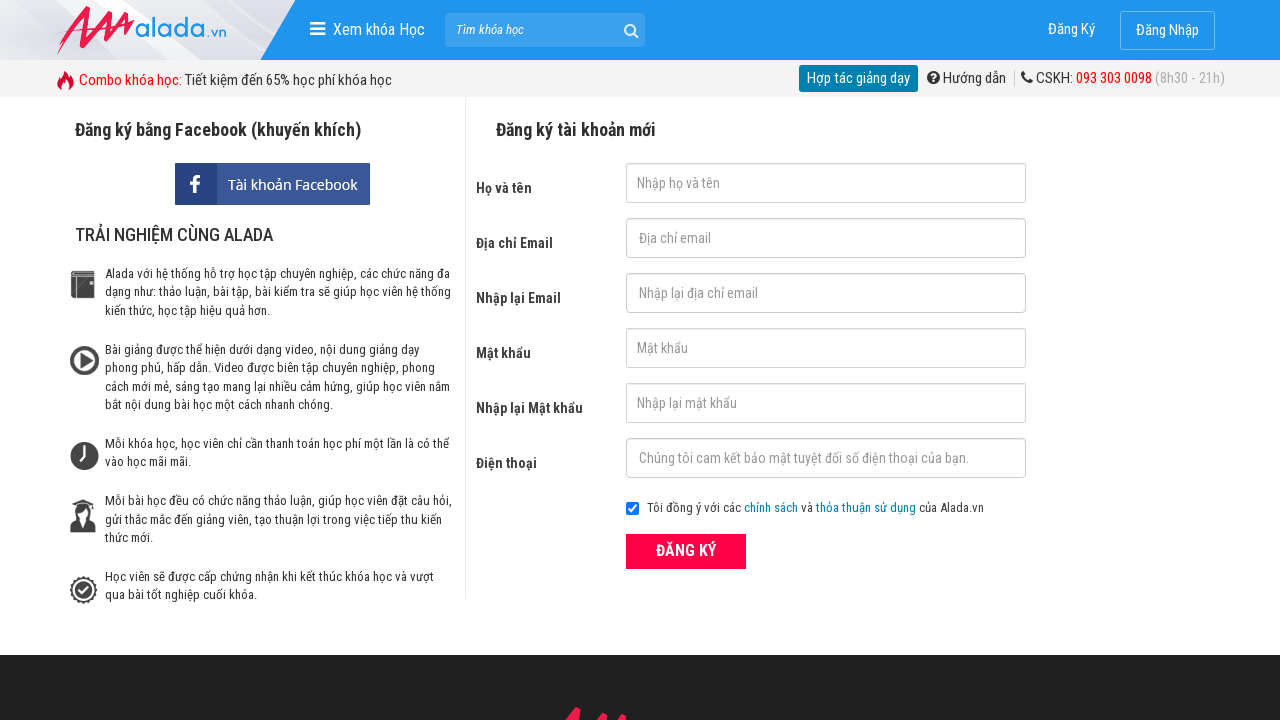

Filled first name field with 'Trần Thị Oanh' on input#txtFirstname
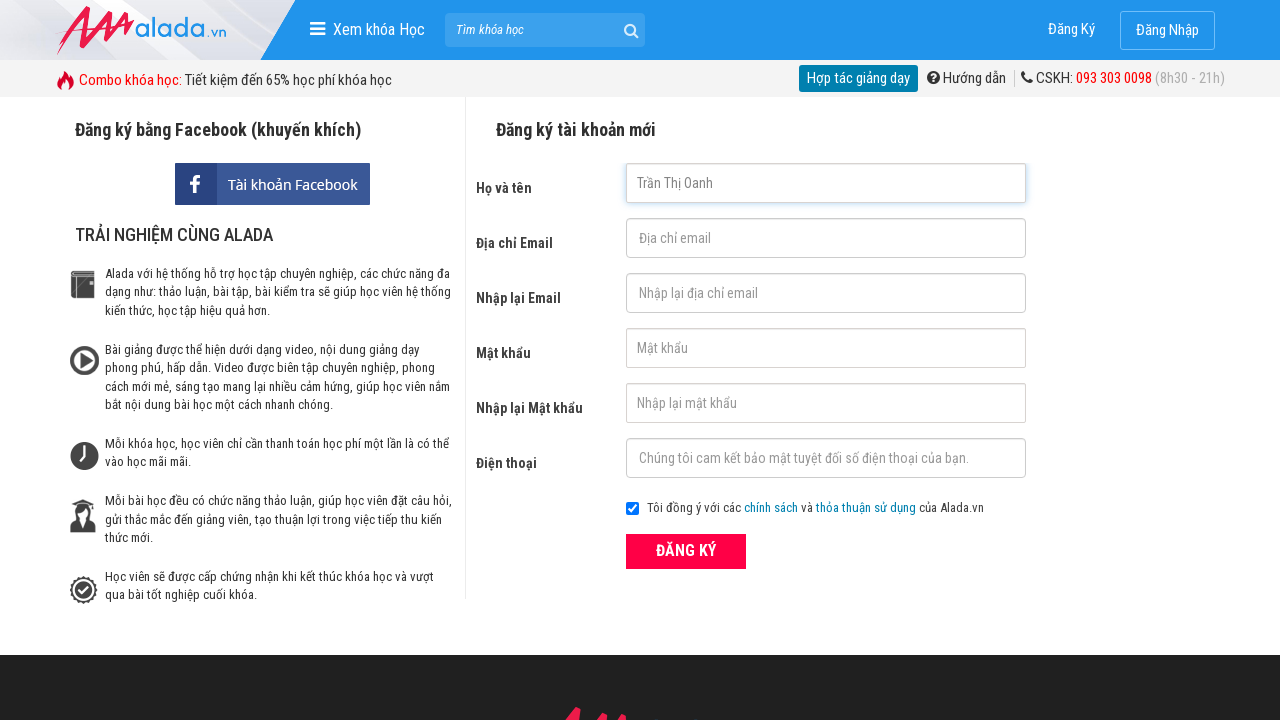

Filled email field with invalid email '123@123@123' on input#txtEmail
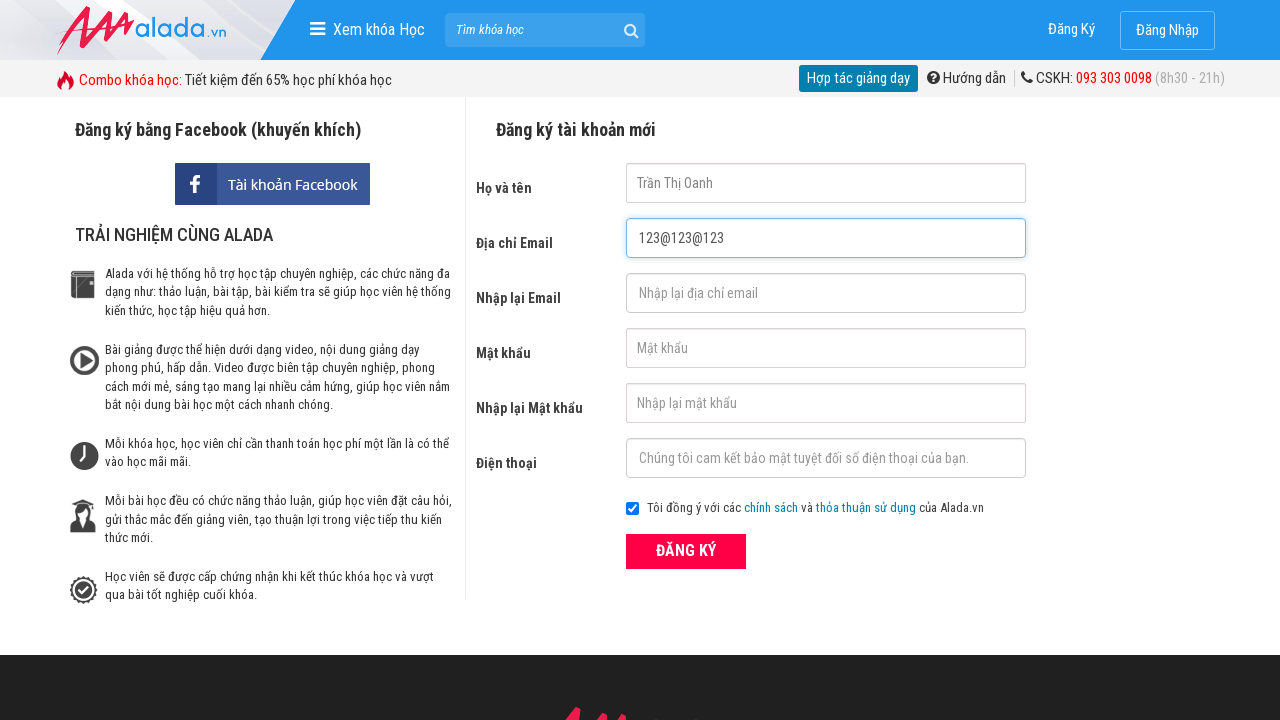

Filled confirm email field with invalid email '123@123@123' on input#txtCEmail
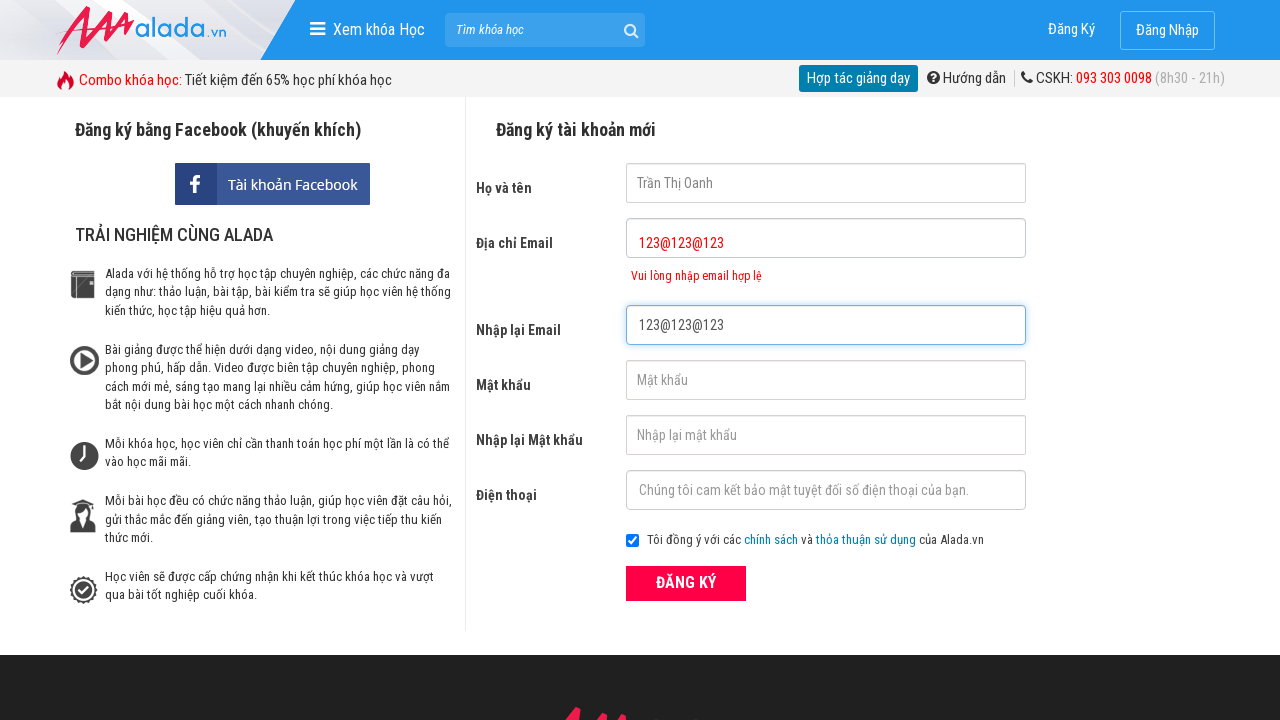

Filled password field with '123456' on input#txtPassword
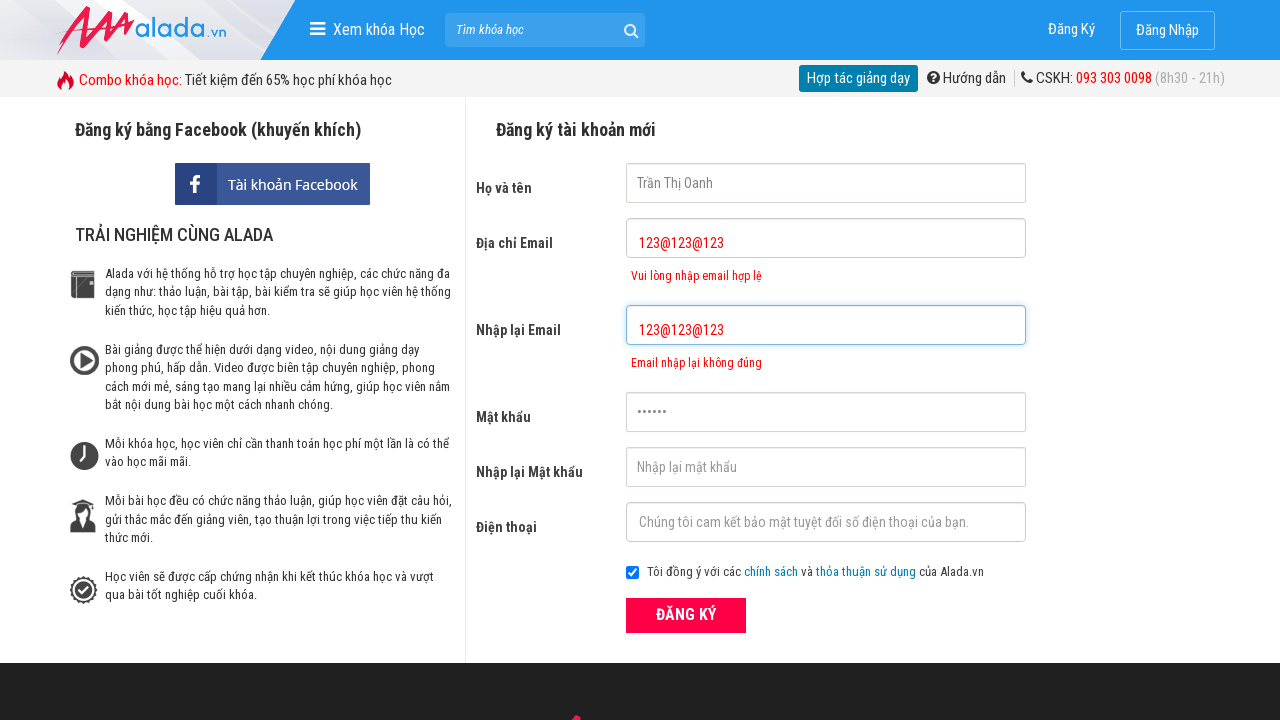

Filled confirm password field with '123456' on input#txtCPassword
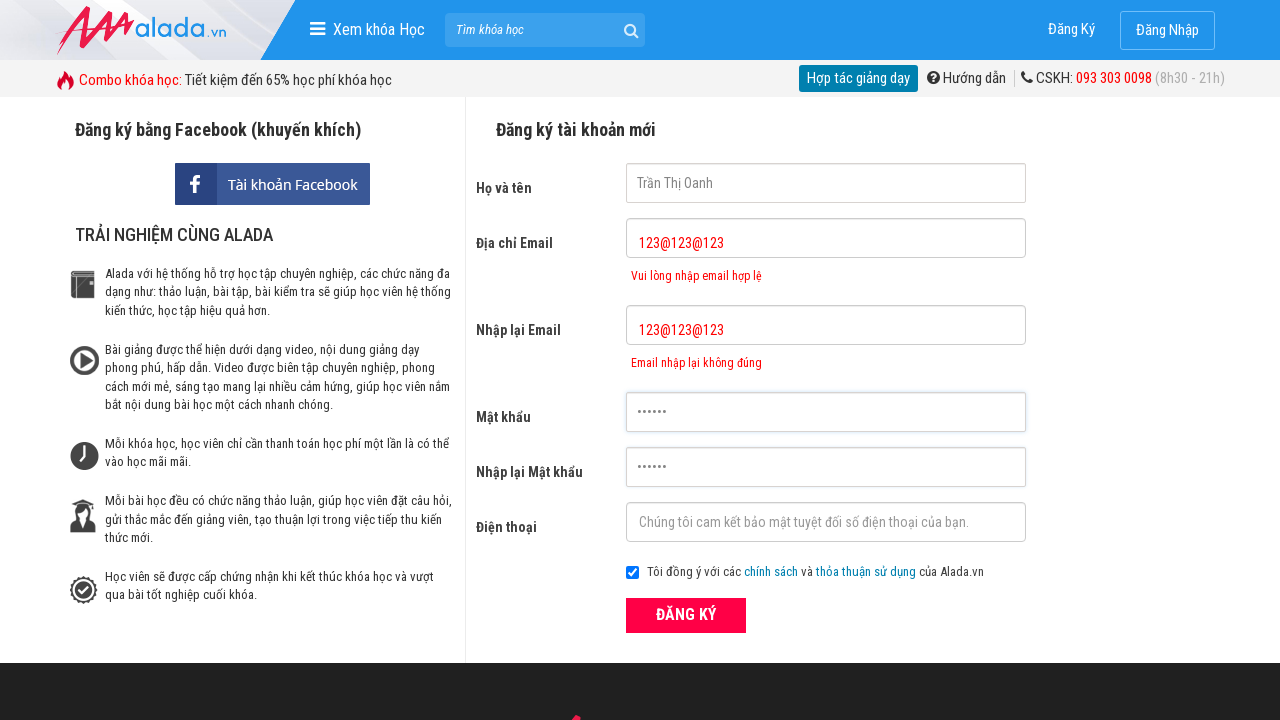

Filled phone field with '0987654321' on input#txtPhone
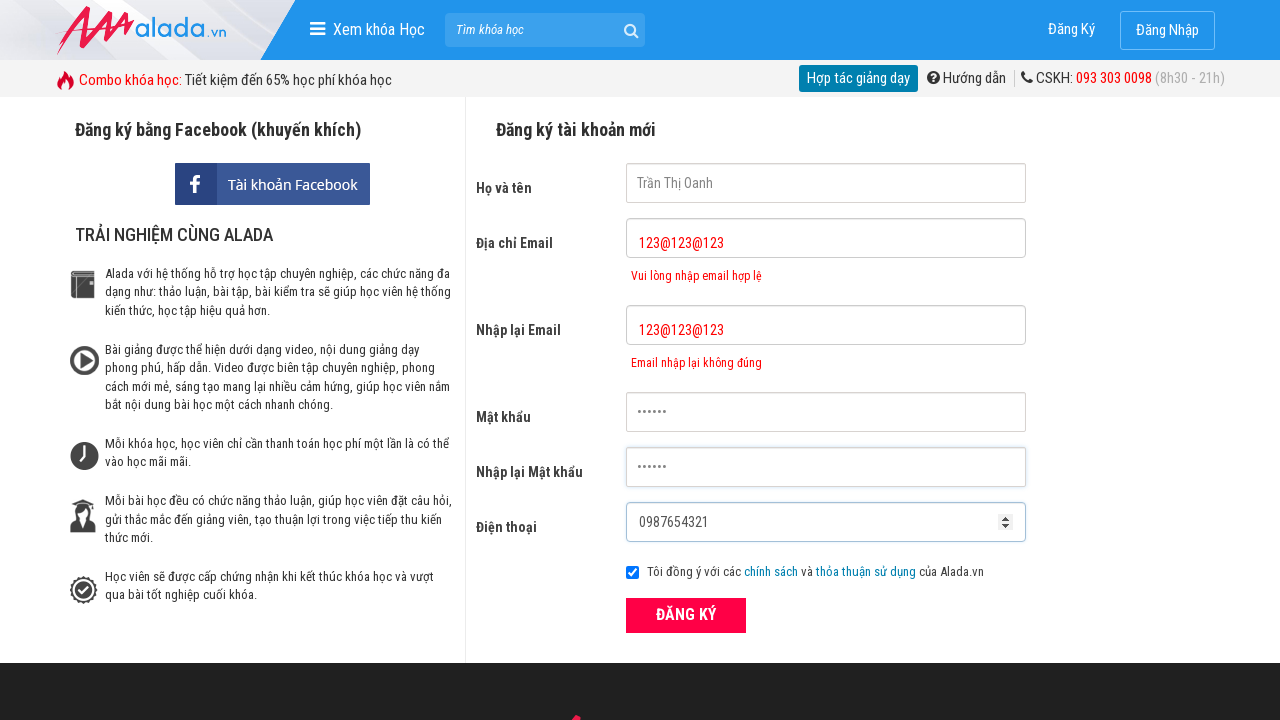

Clicked submit button to submit registration form at (686, 615) on button[type='submit']
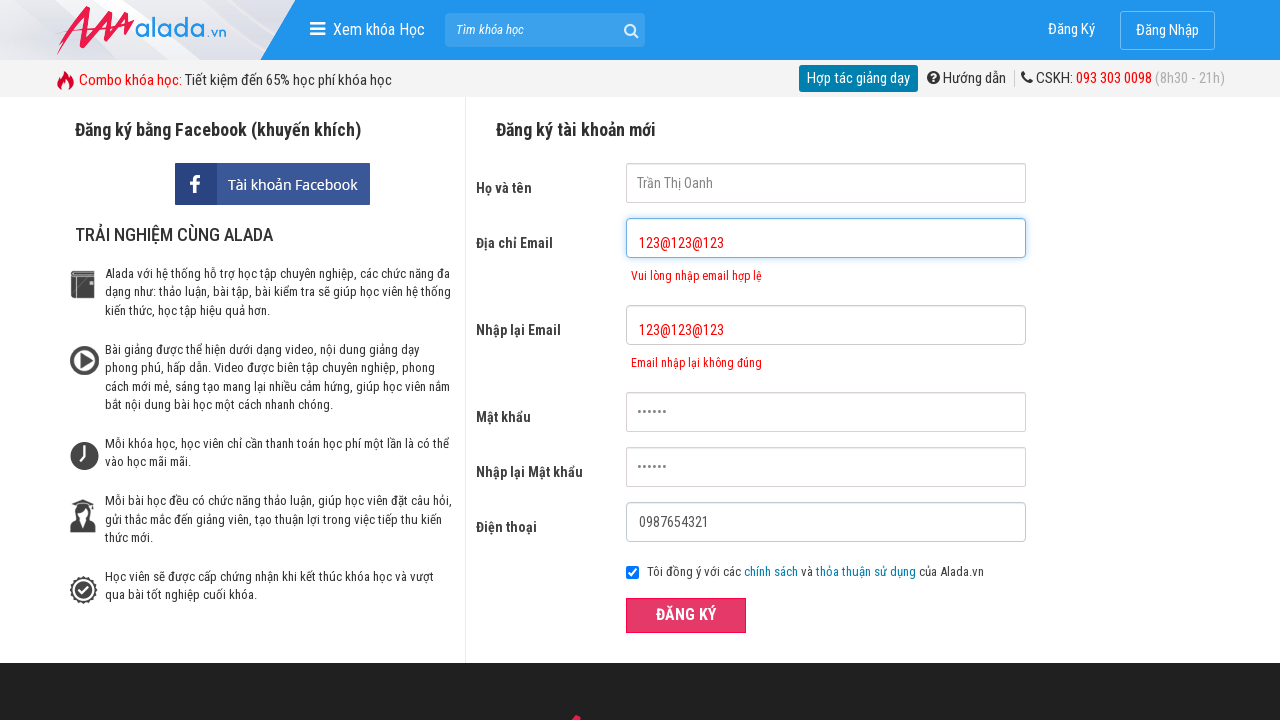

Email error message appeared for invalid email format
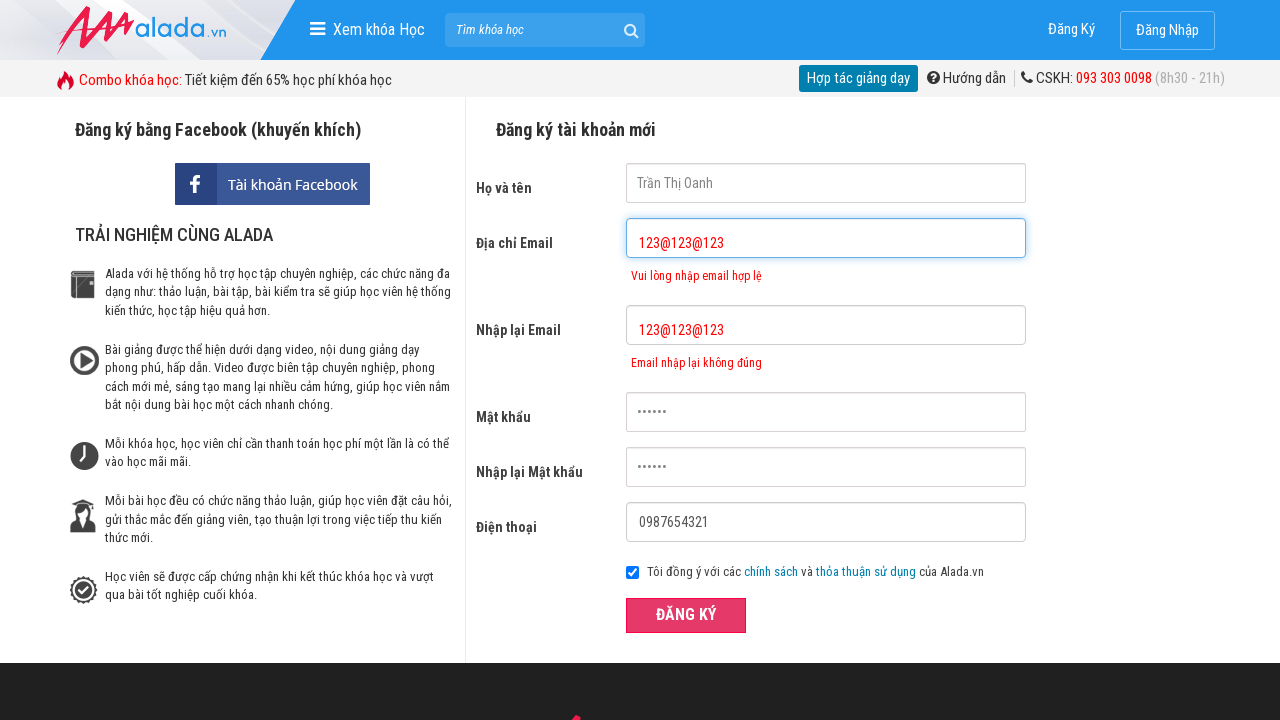

Confirm email error message appeared for invalid email format
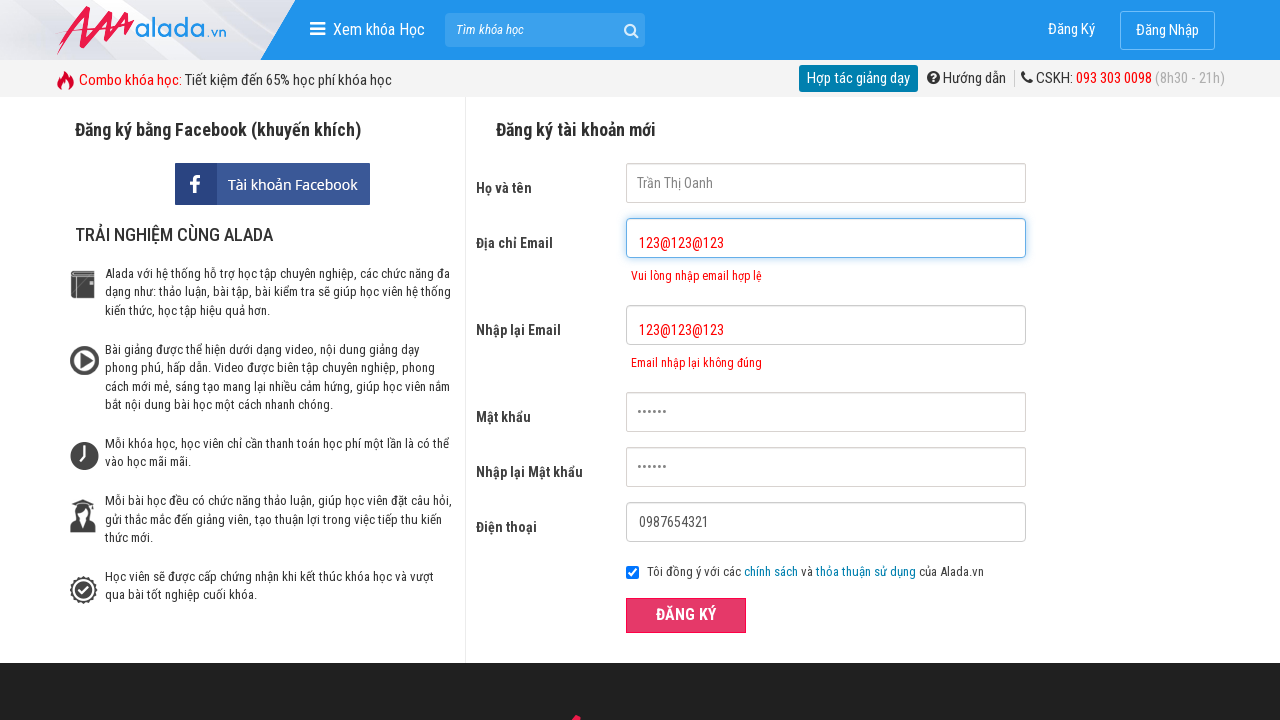

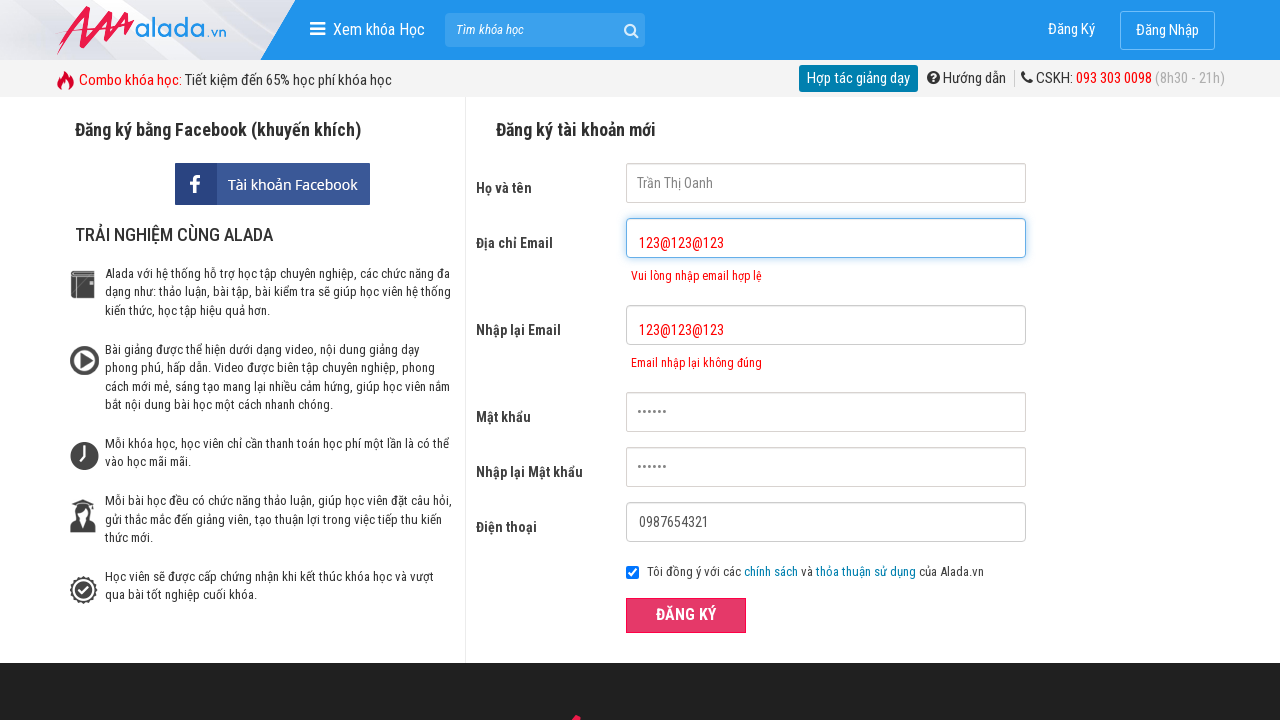